Tests browser history navigation by navigating between two pages, then using back, forward, and refresh browser controls

Starting URL: https://bonigarcia.dev/selenium-webdriver-java/web-form.html

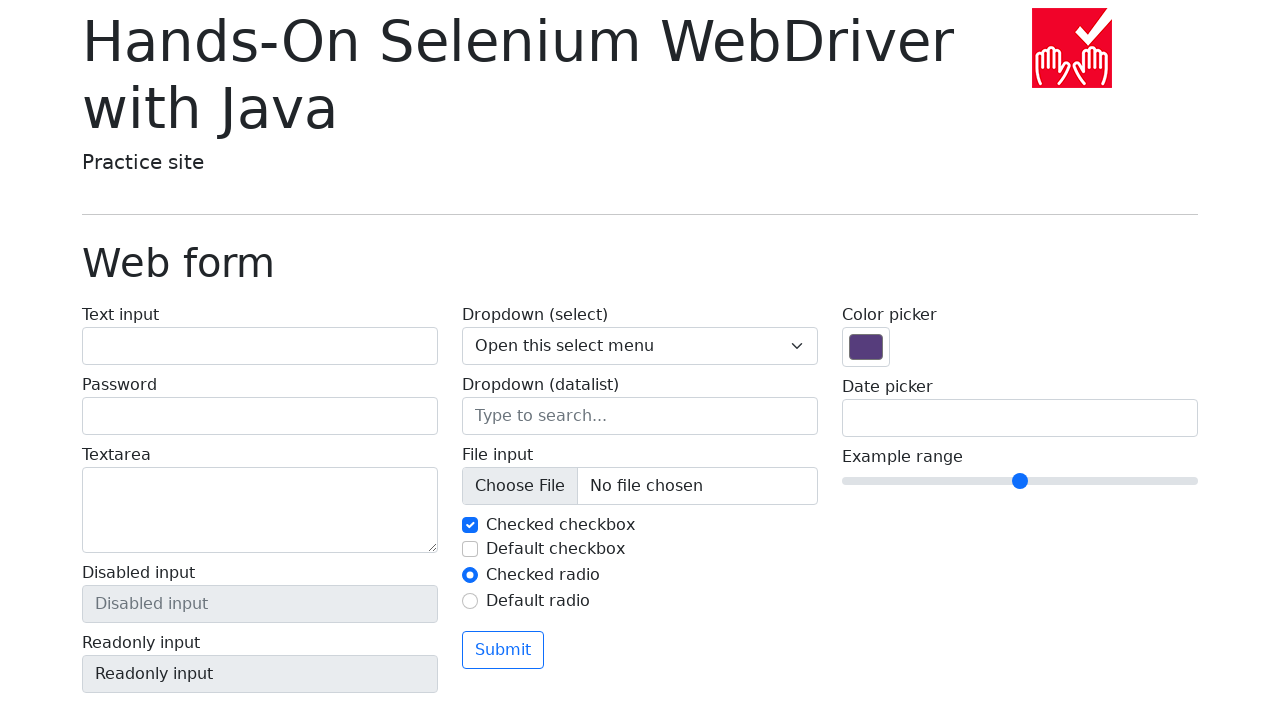

Navigated to second page (index page)
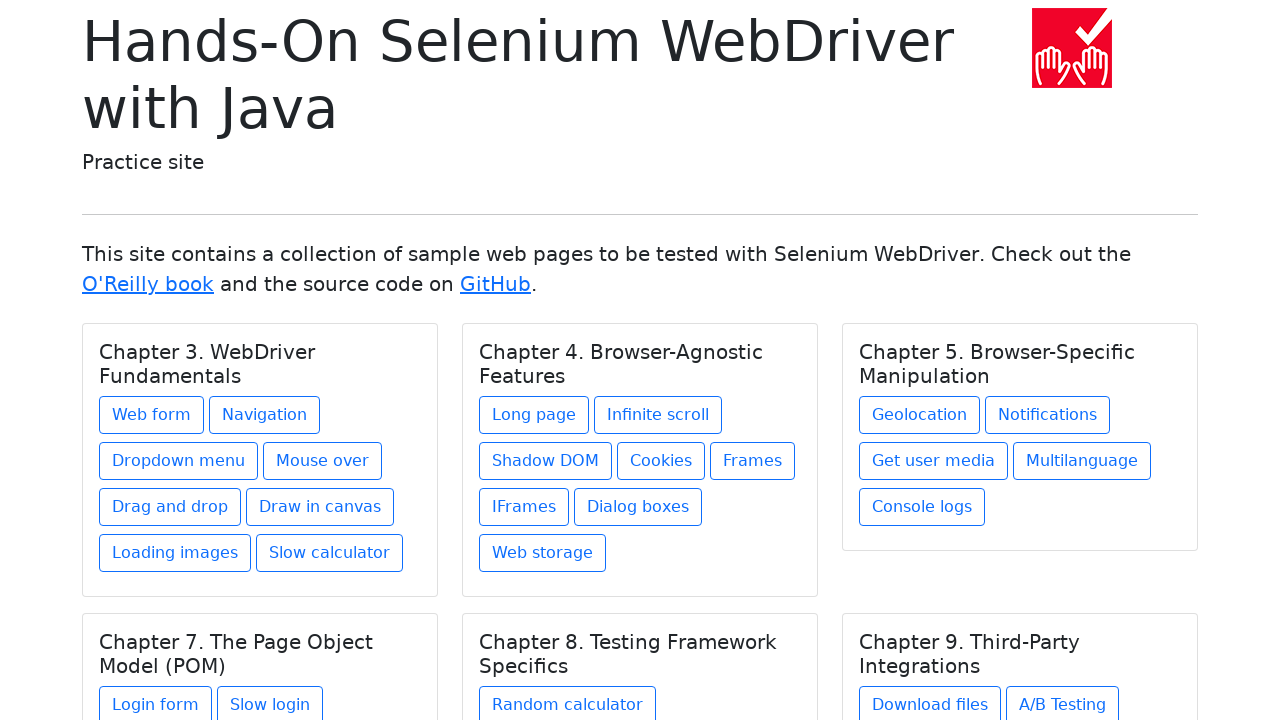

Used browser back button to navigate to web-form.html
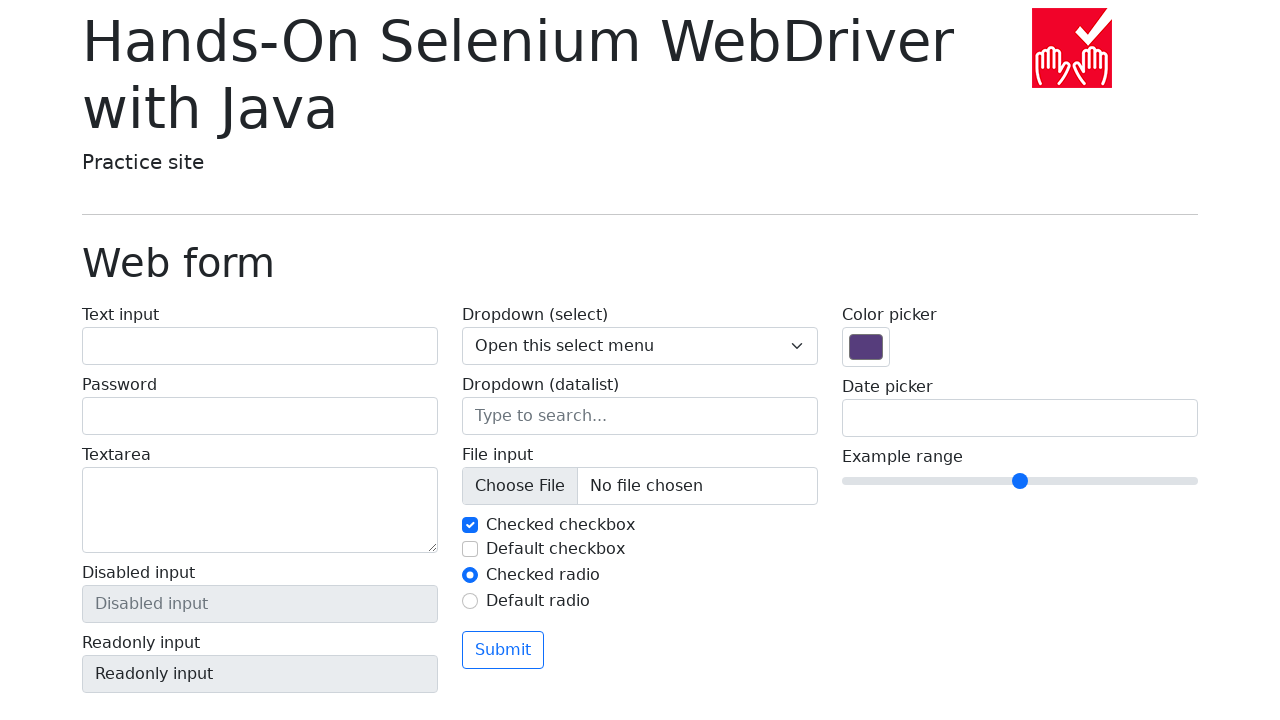

Used browser forward button to navigate back to index page
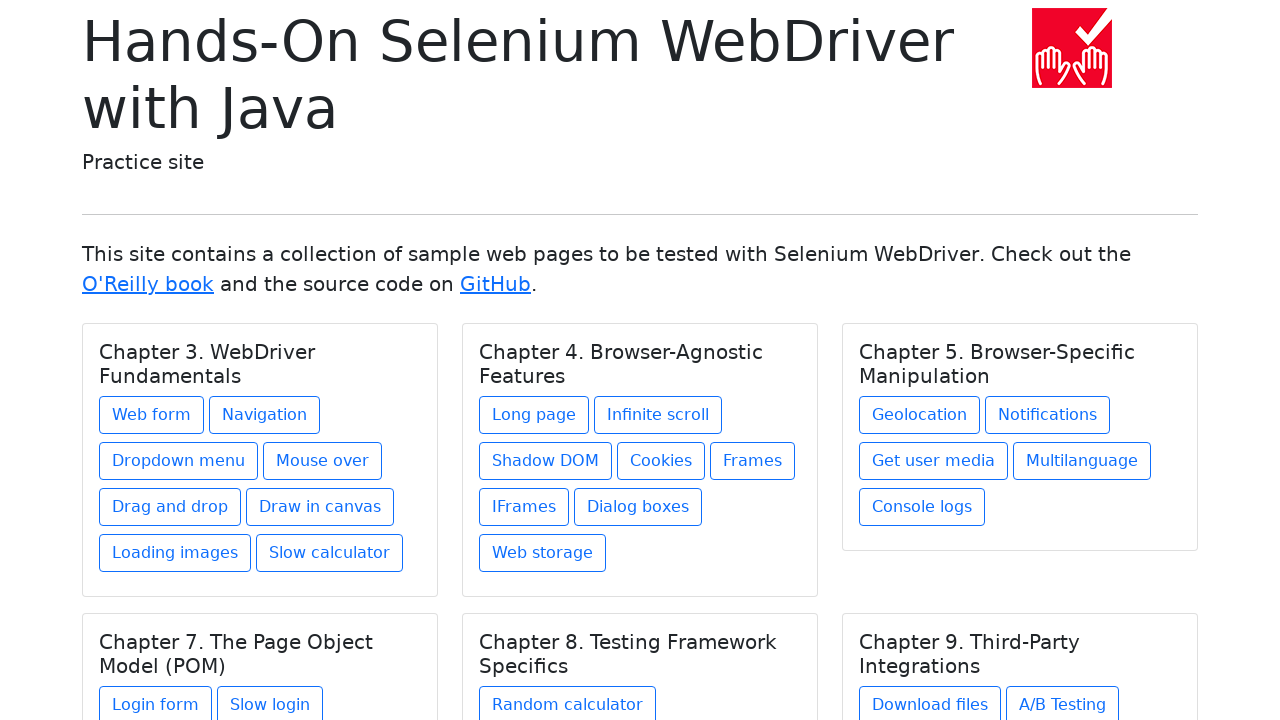

Refreshed the current page
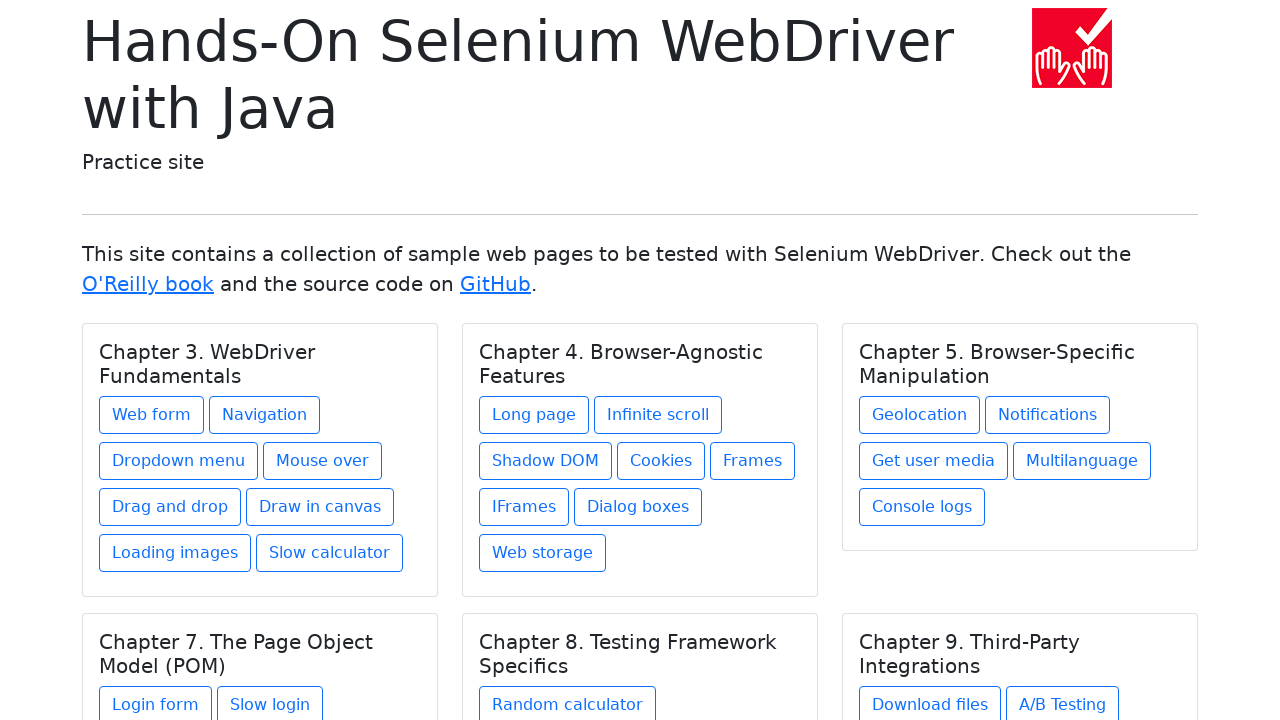

Page fully loaded after refresh
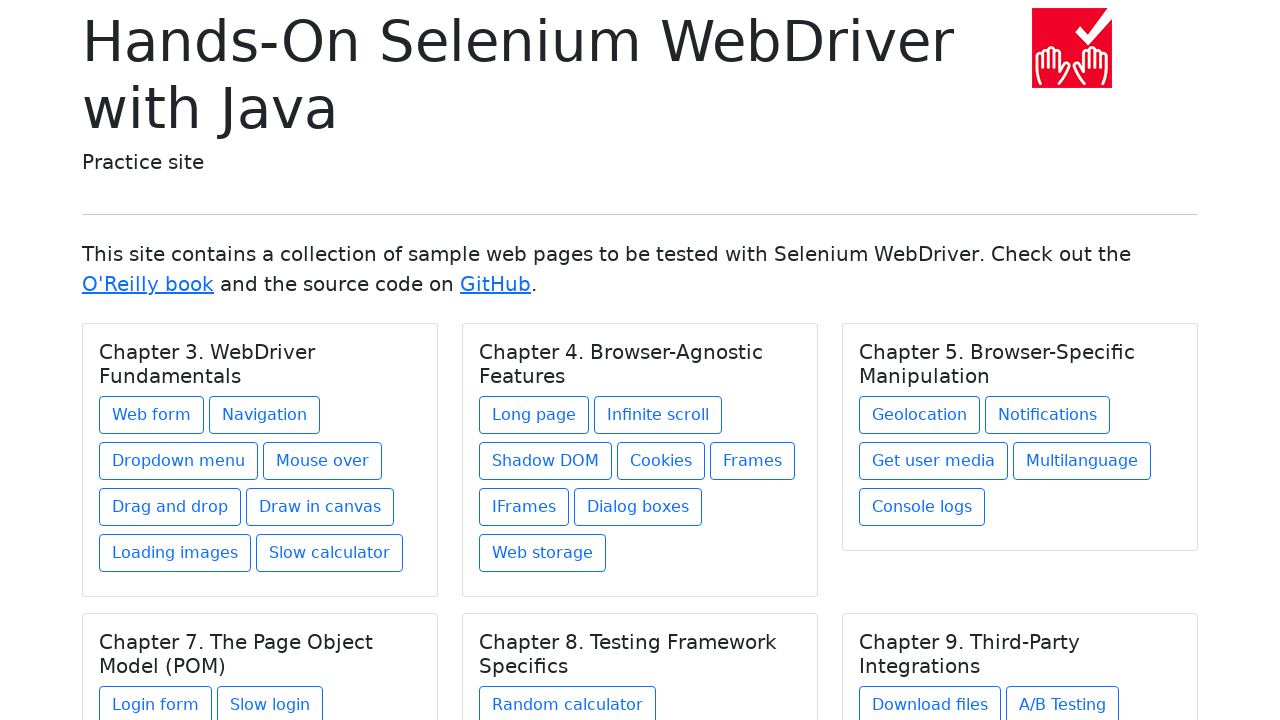

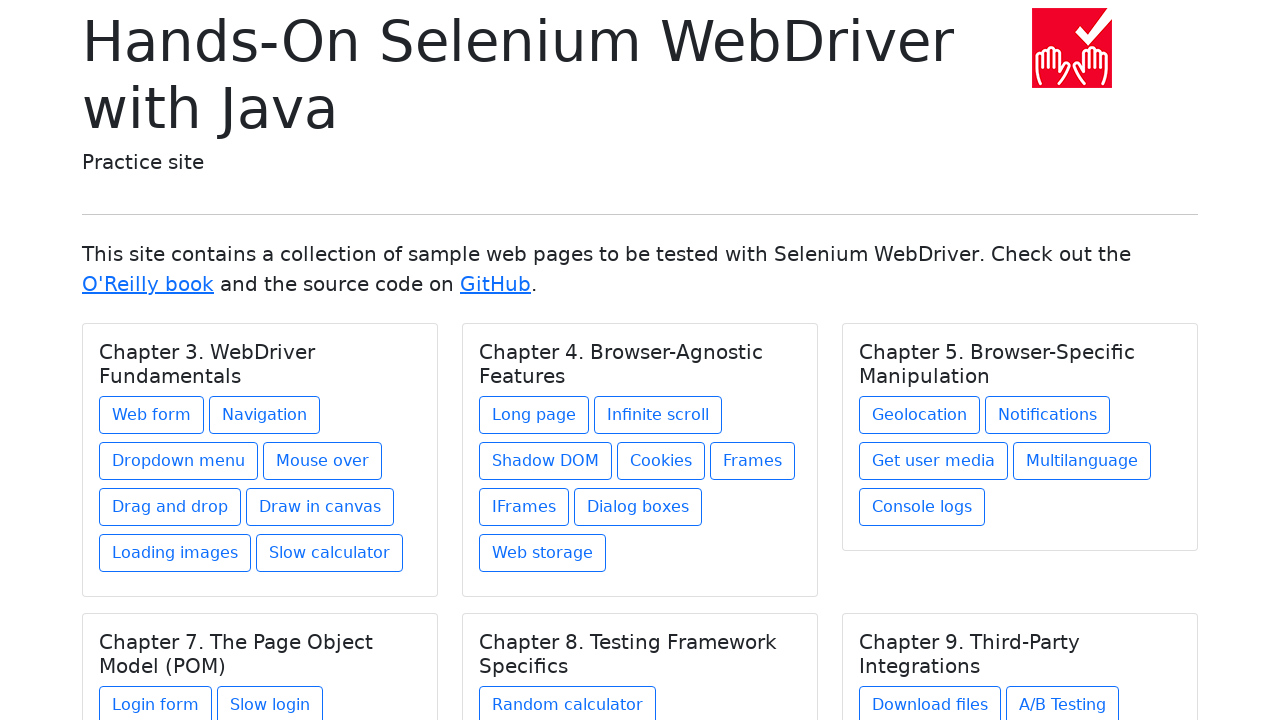